Checks that the button with id "buttonId" has a value that matches "this is Also a Button" when ignoring case

Starting URL: https://kristinek.github.io/site/examples/locators

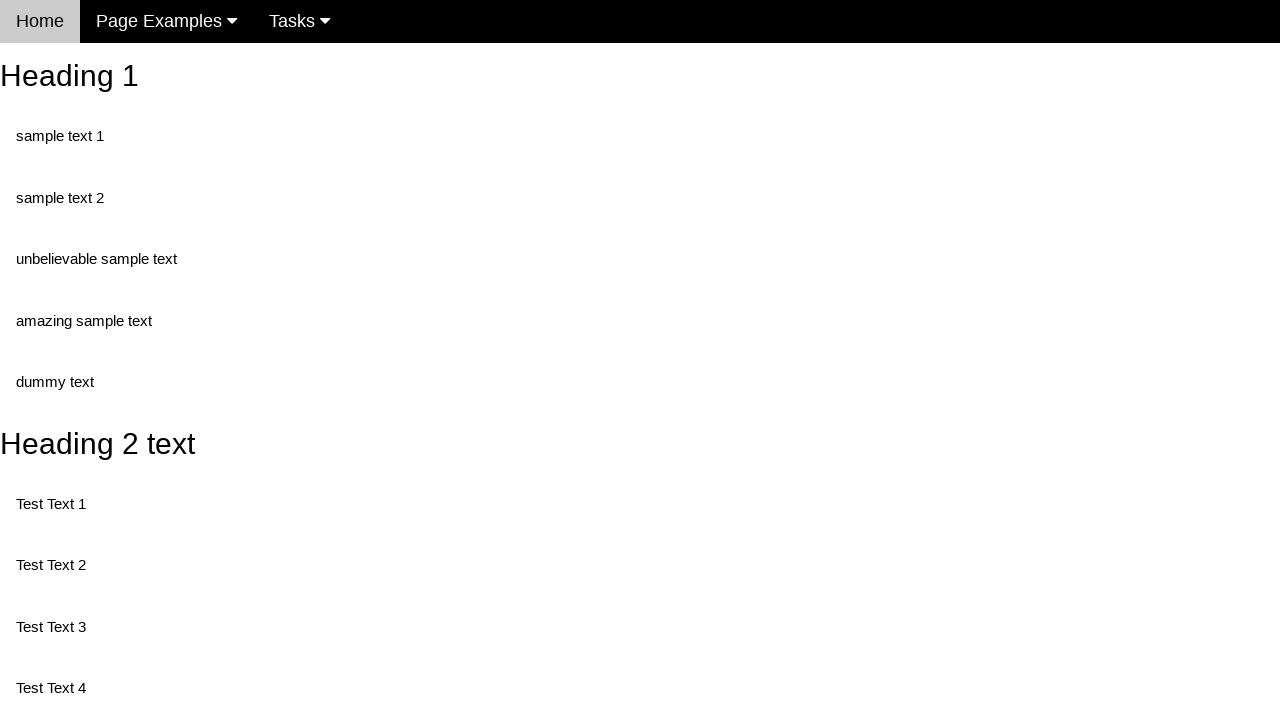

Navigated to locators example page
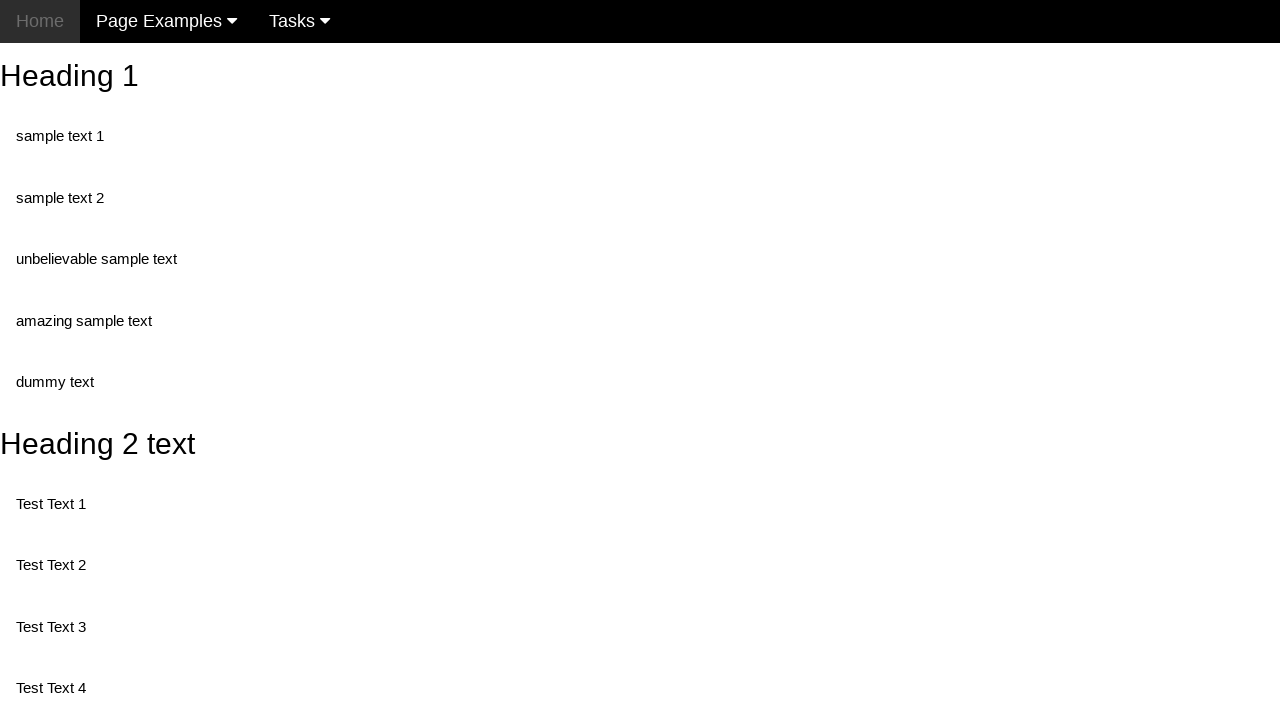

Retrieved value attribute from button with id 'buttonId'
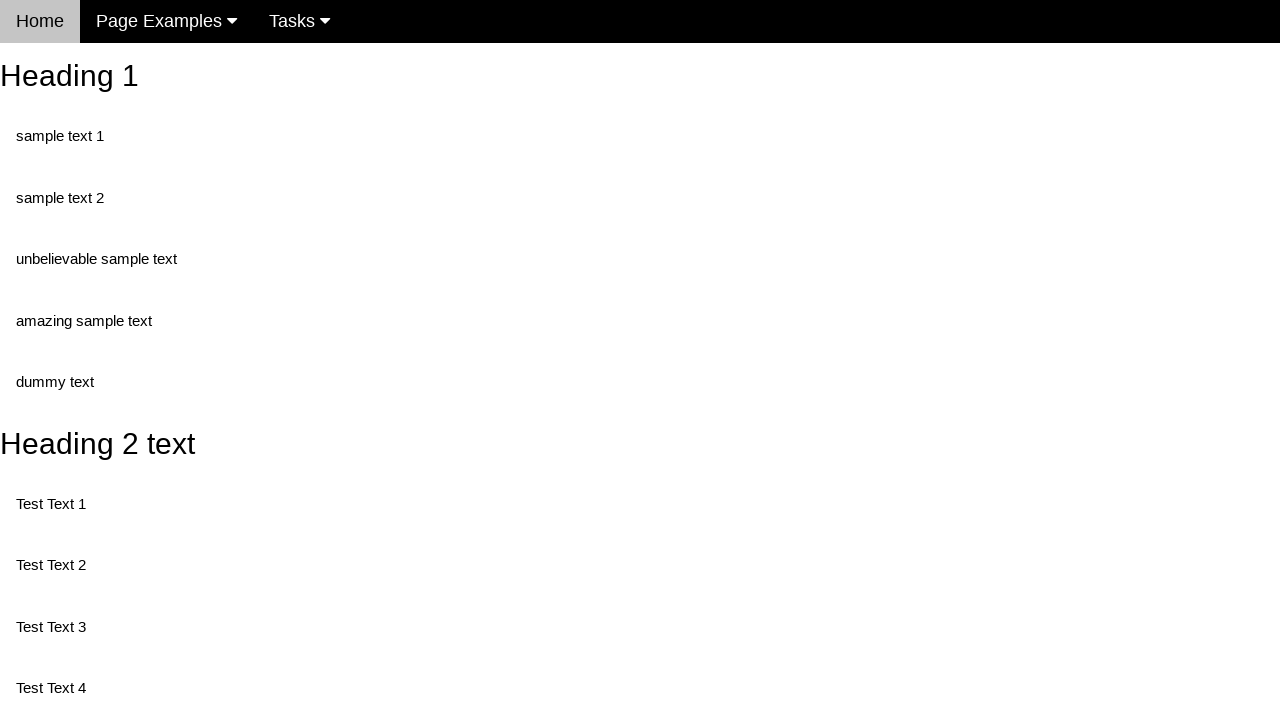

Asserted button value matches 'this is Also a Button' (case-insensitive)
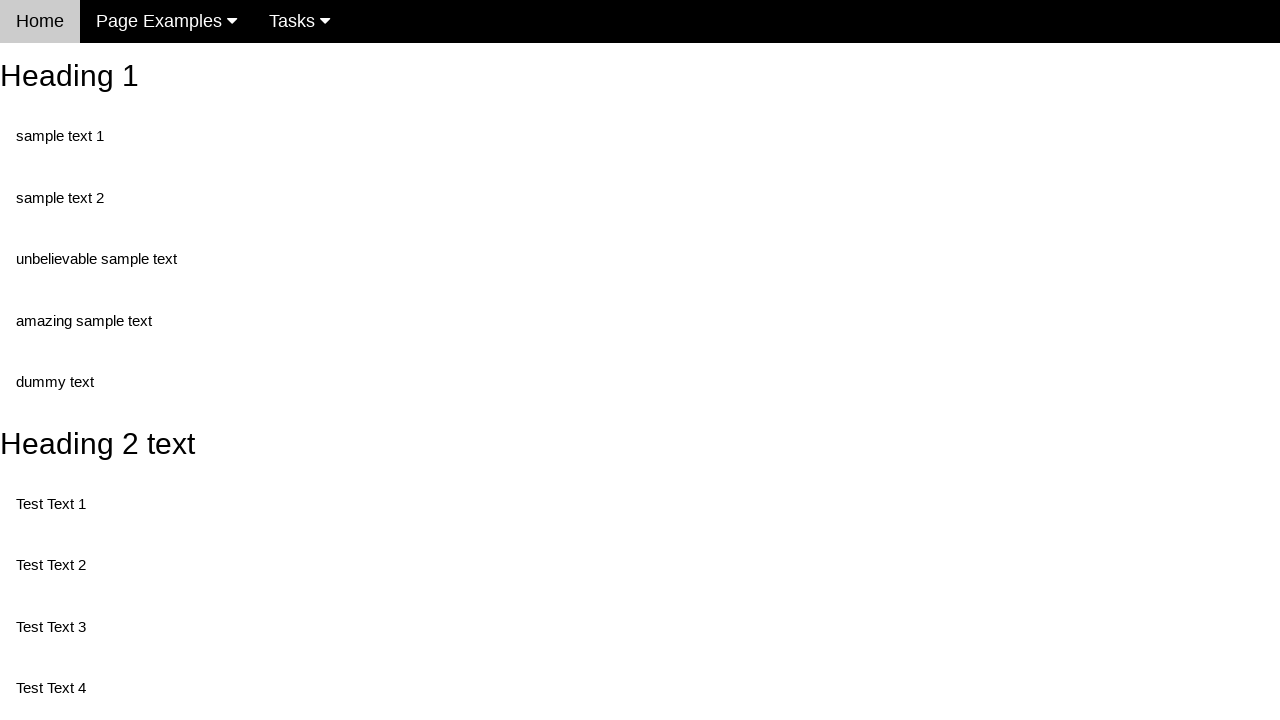

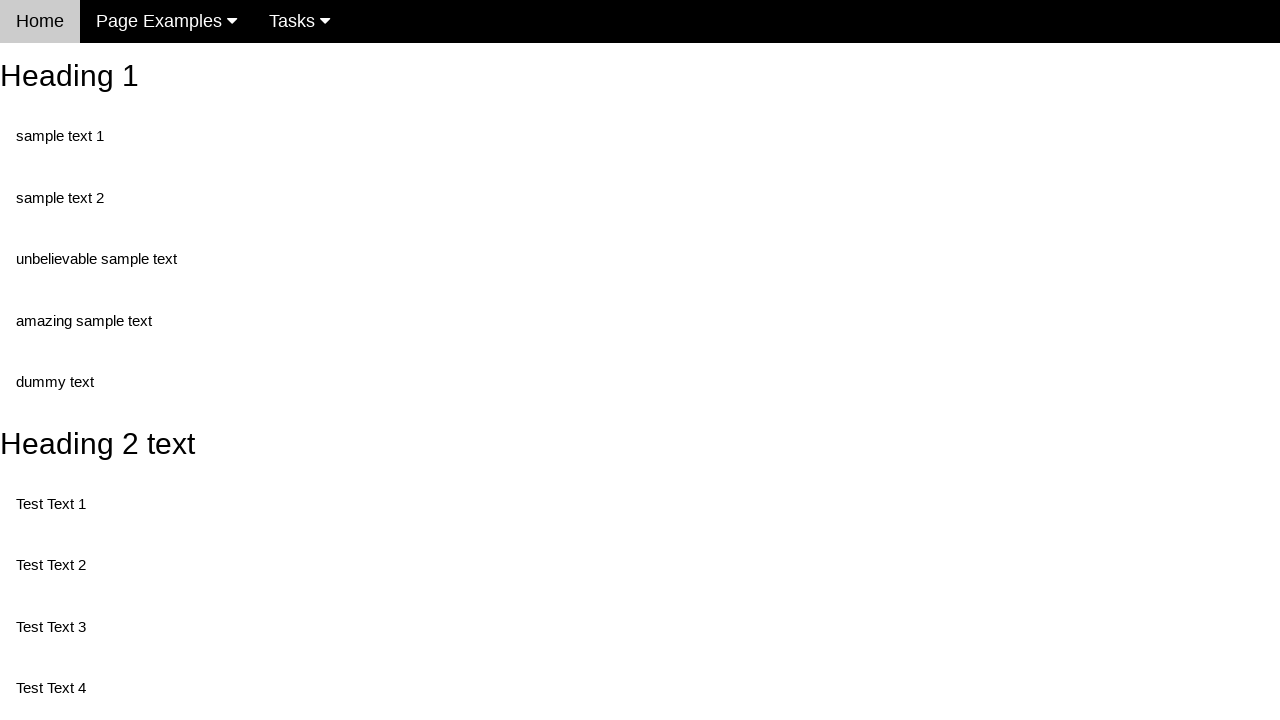